Tests various form controls on Rahul Shetty's practice page including dropdown selection and radio button interactions

Starting URL: https://rahulshettyacademy.com/AutomationPractice/

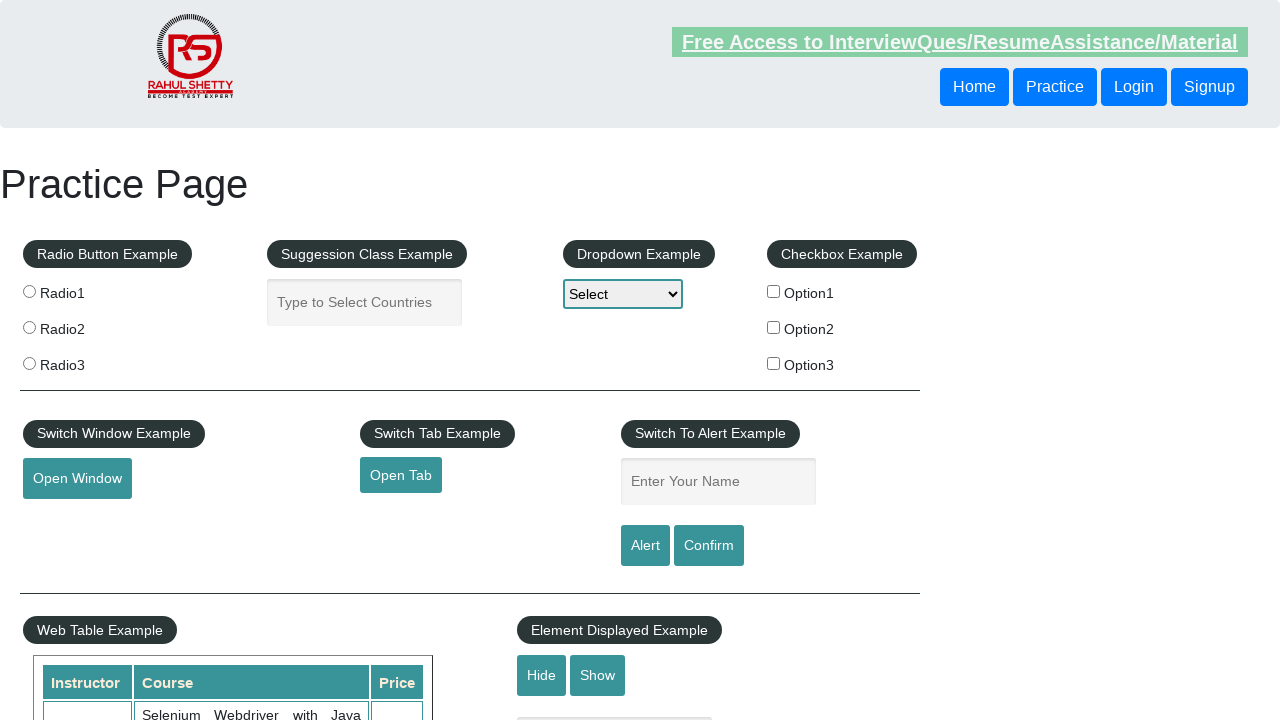

Selected Option1 from dropdown by index on select#dropdown-class-example
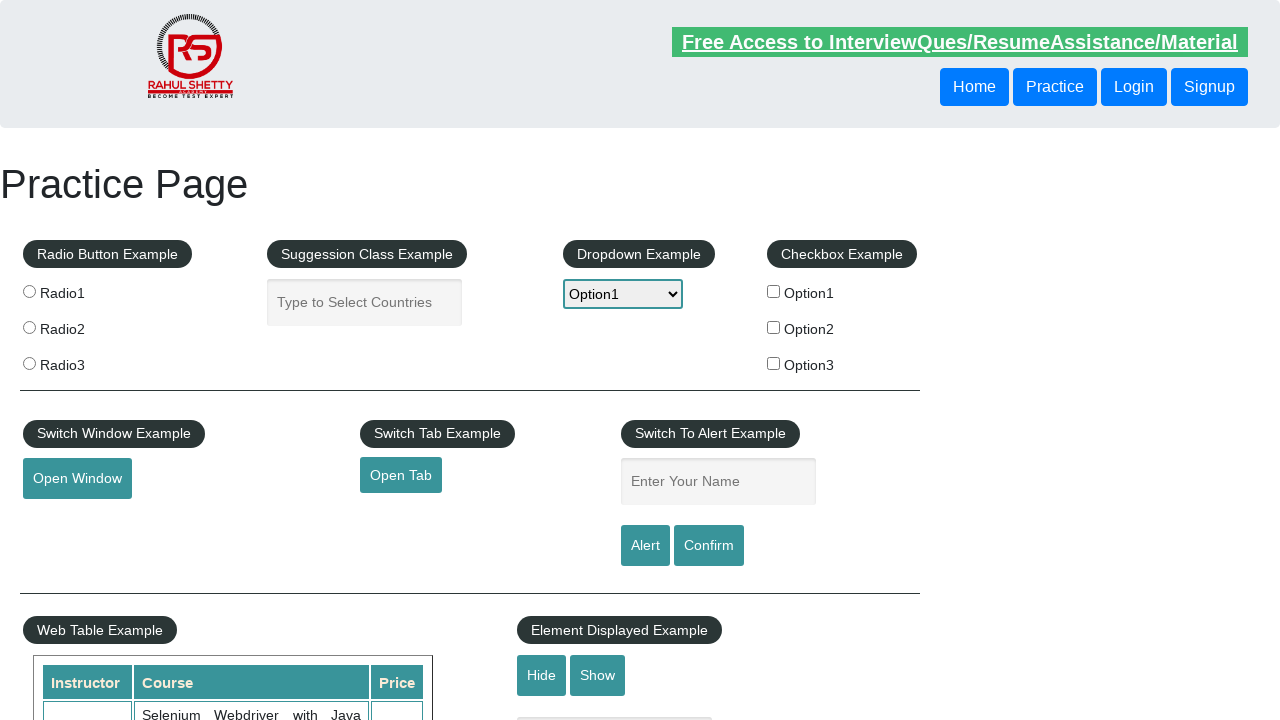

Checked radio1 selection status: False
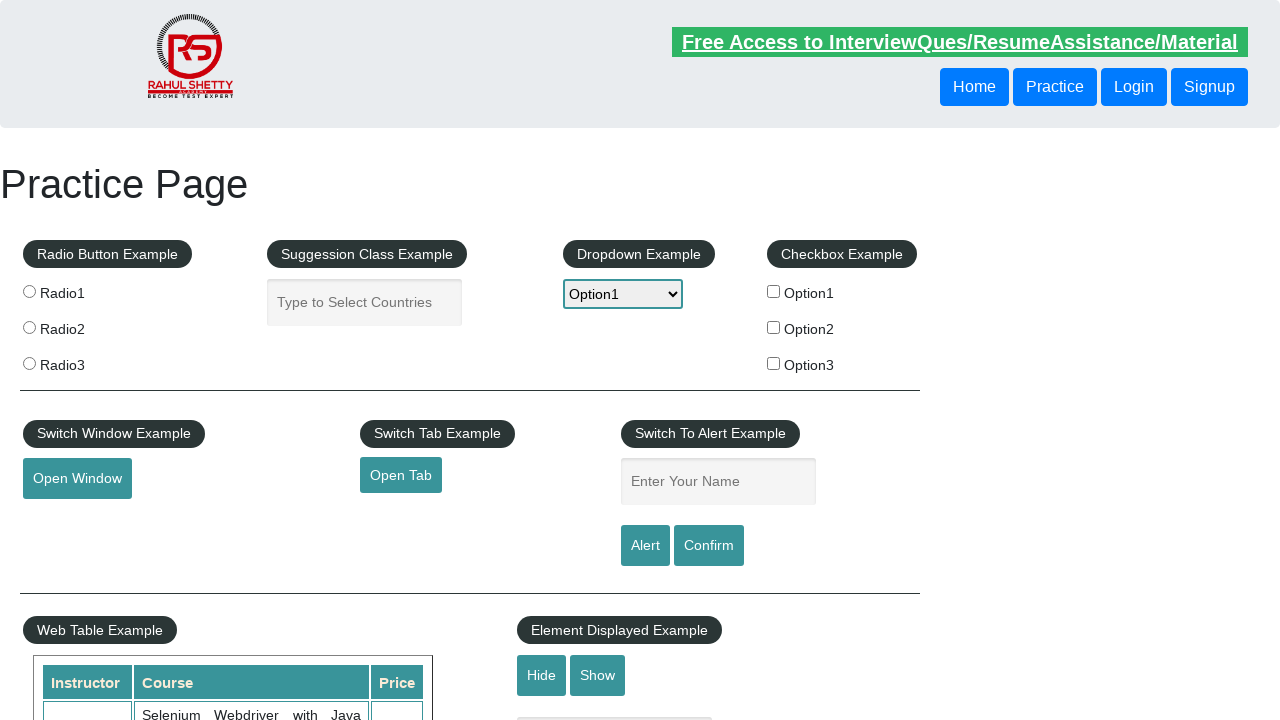

Retrieved all radio buttons: 3 found
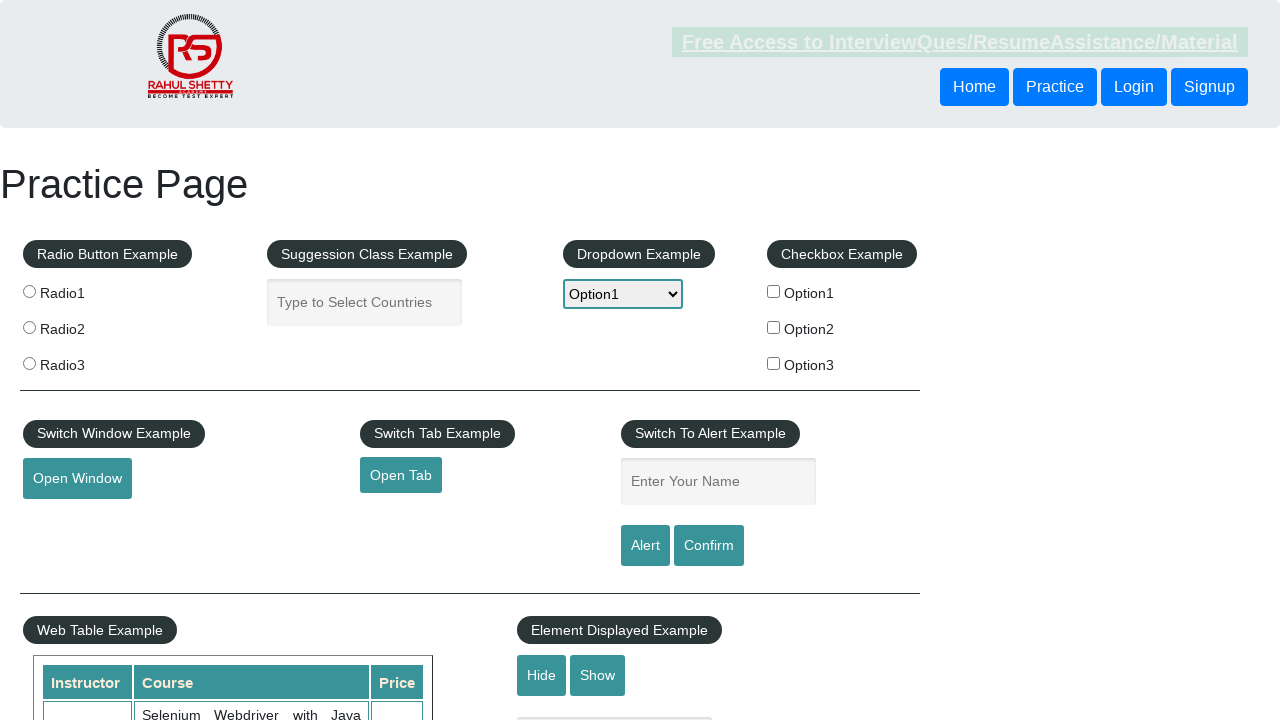

Clicked a radio button at (29, 291) on input[type='radio'] >> nth=0
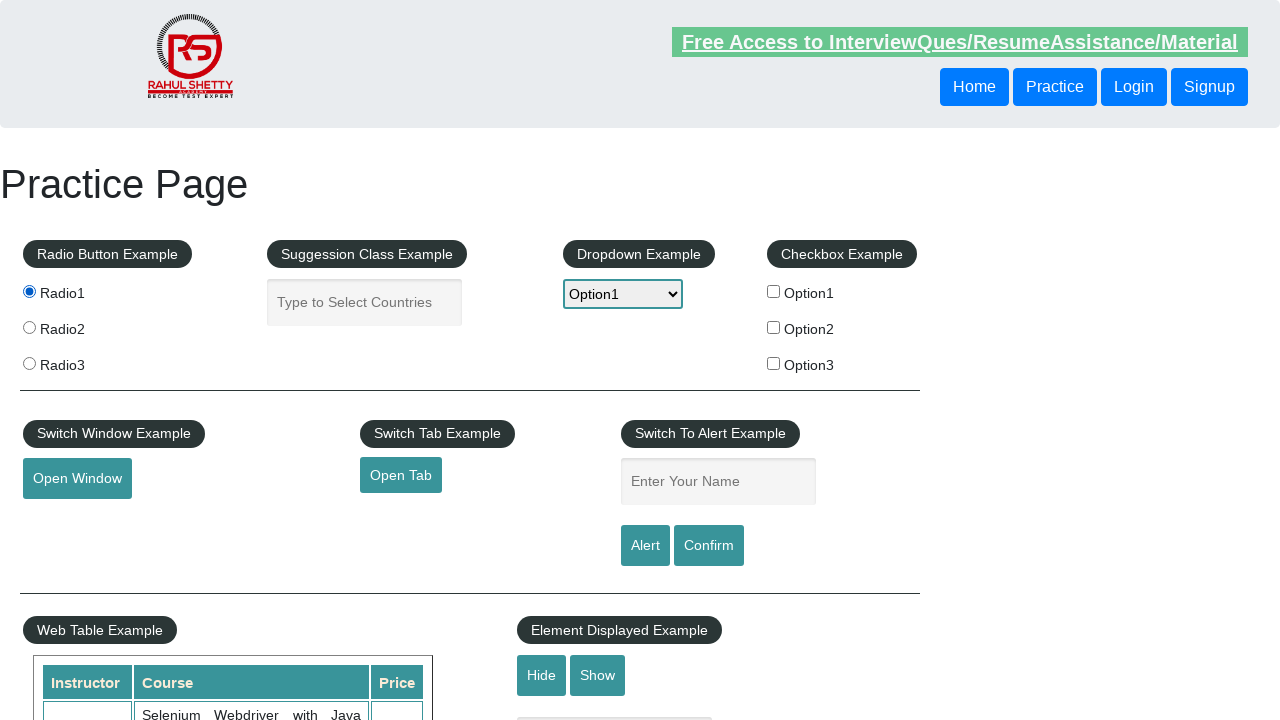

Clicked a radio button at (29, 327) on input[type='radio'] >> nth=1
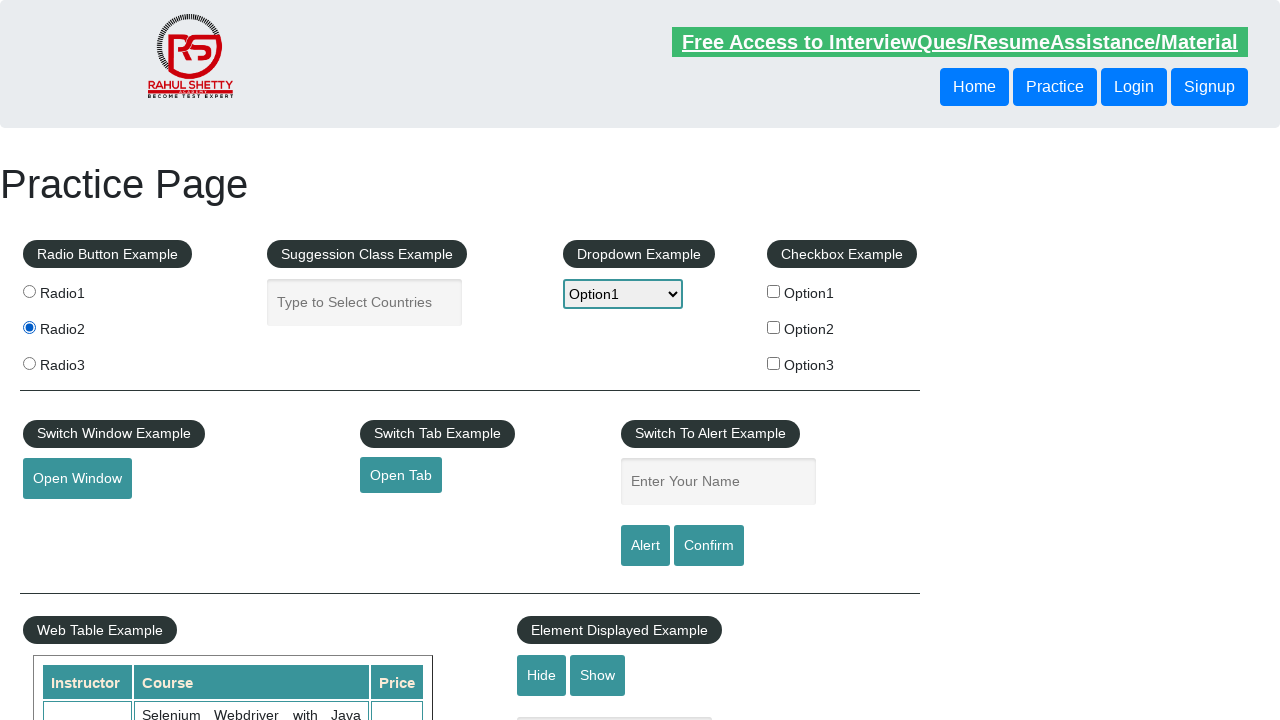

Clicked a radio button at (29, 363) on input[type='radio'] >> nth=2
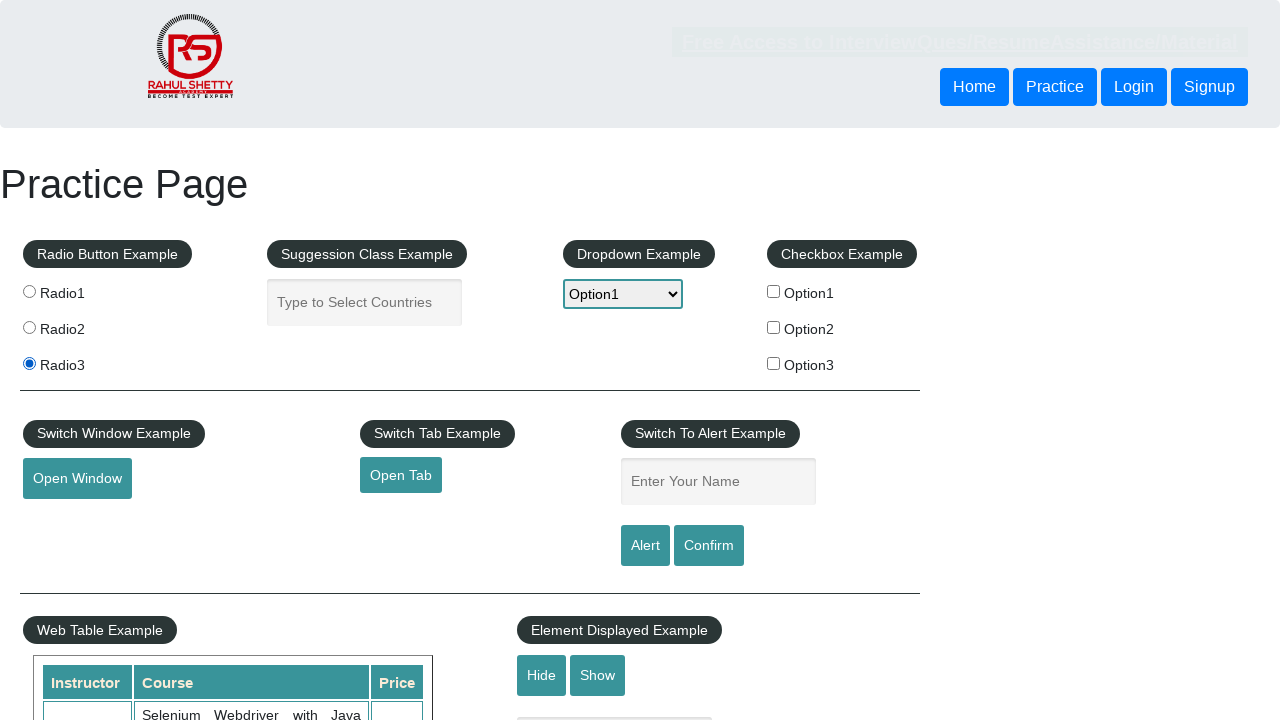

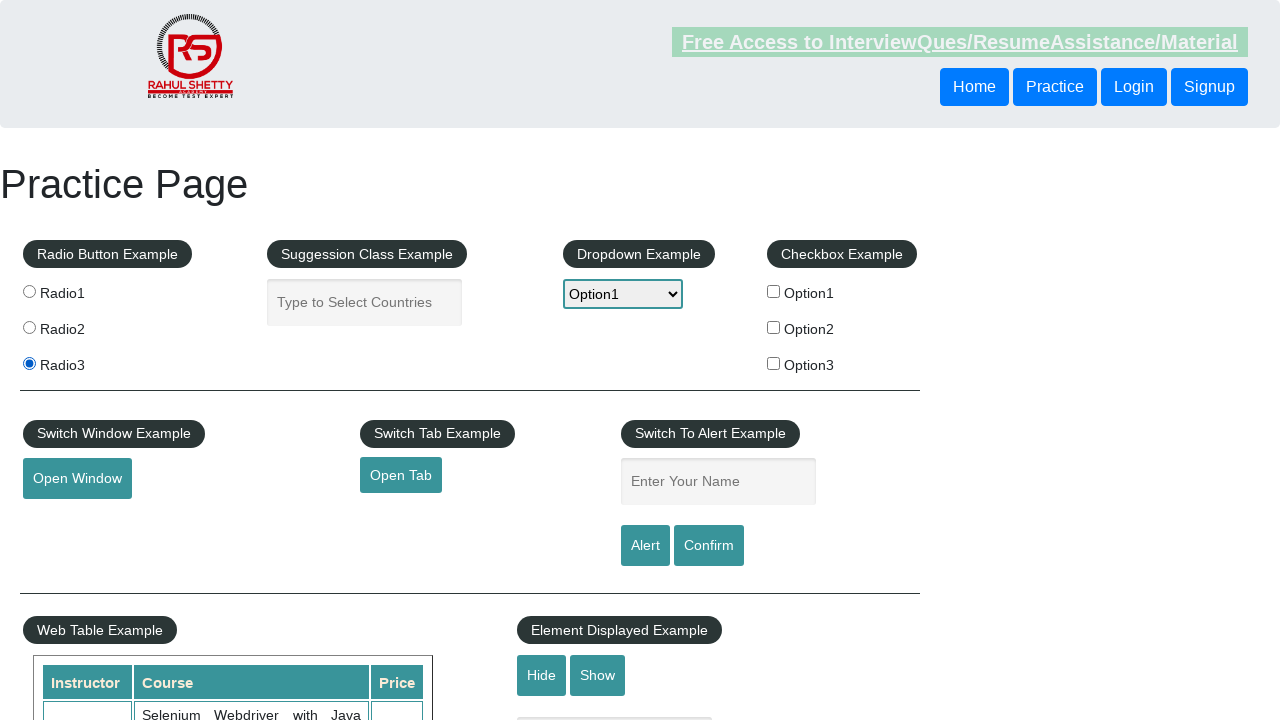